Tests drag and drop functionality by dragging an element from source to destination and then clicking a Start button

Starting URL: https://leafground.com/drag.xhtml

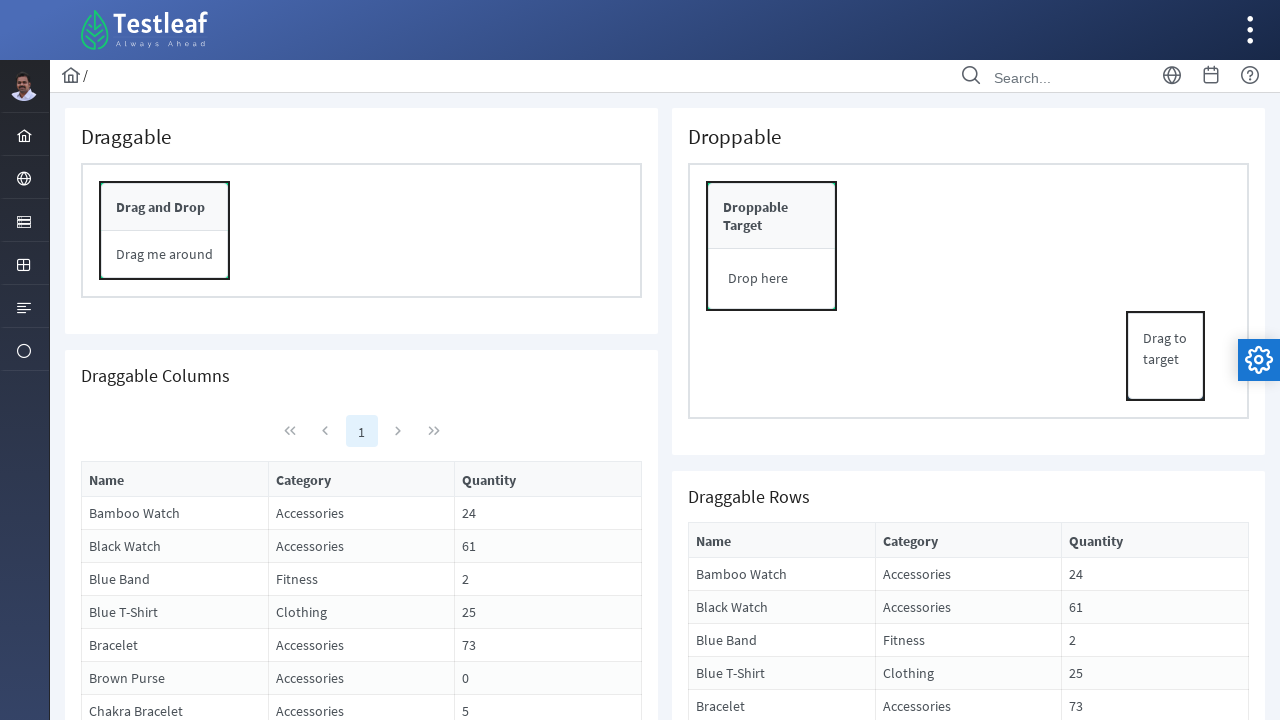

Located drag source element
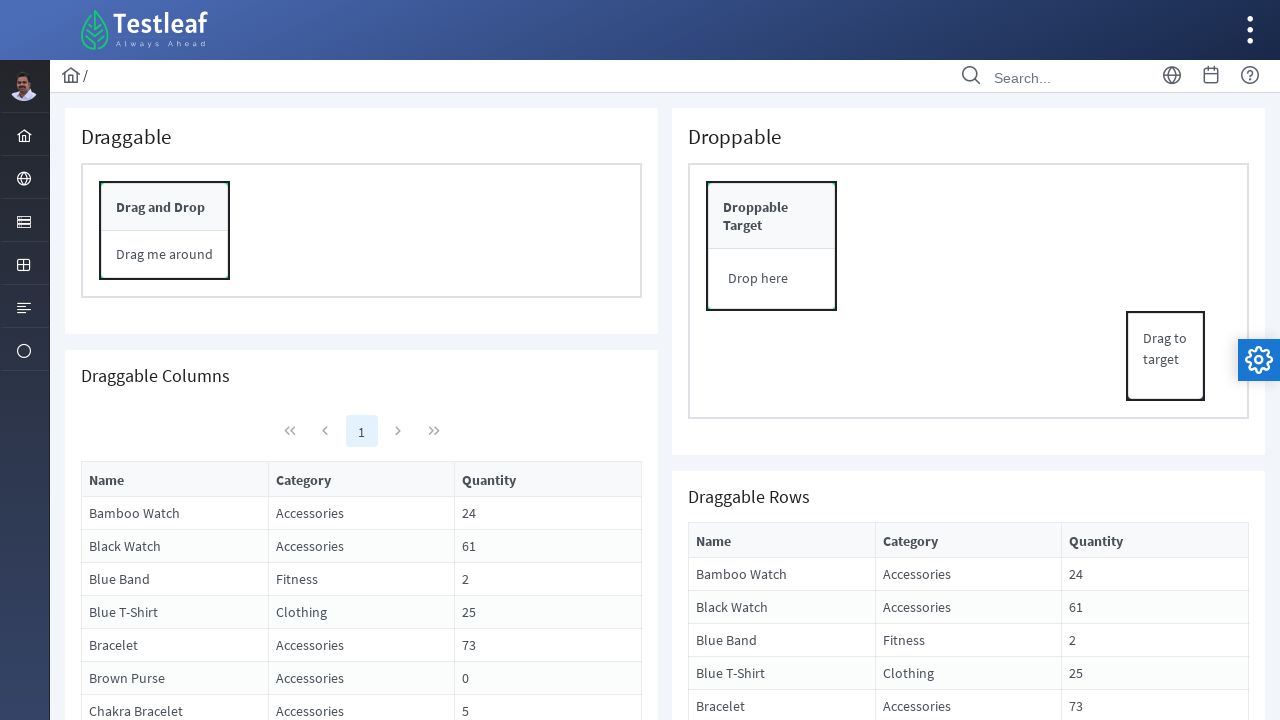

Located drop destination element
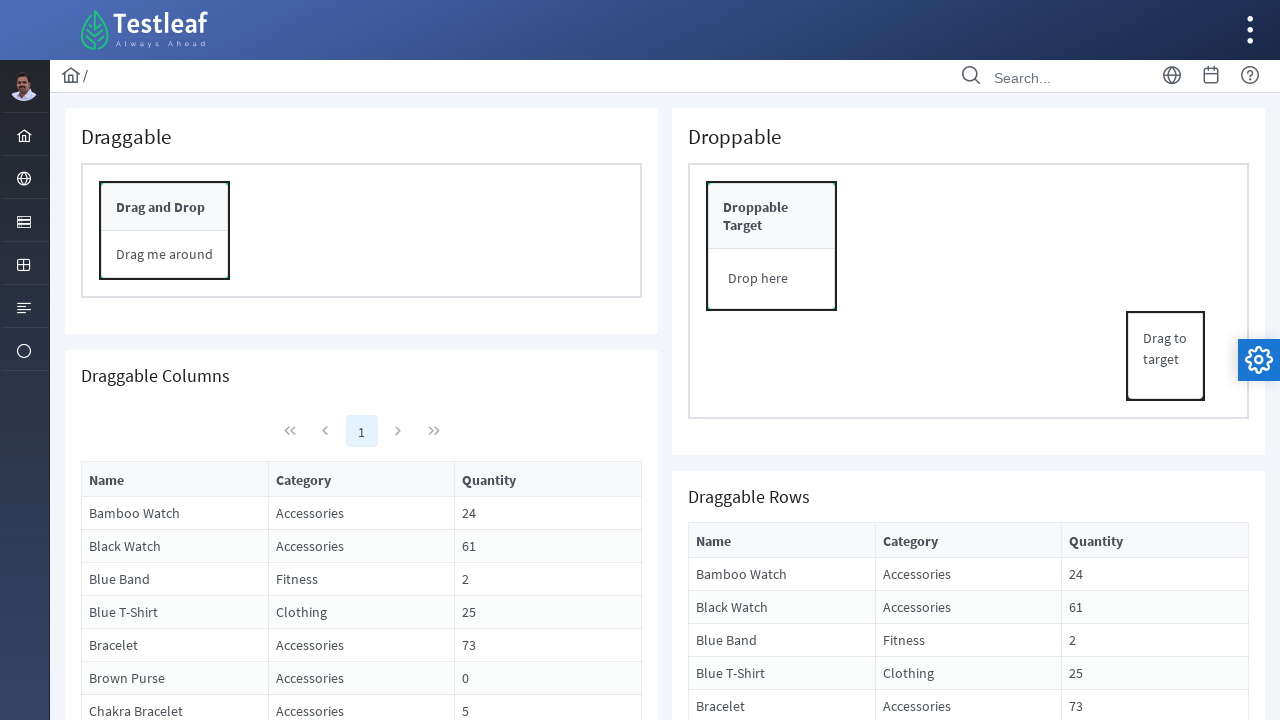

Dragged element from source to destination at (772, 216)
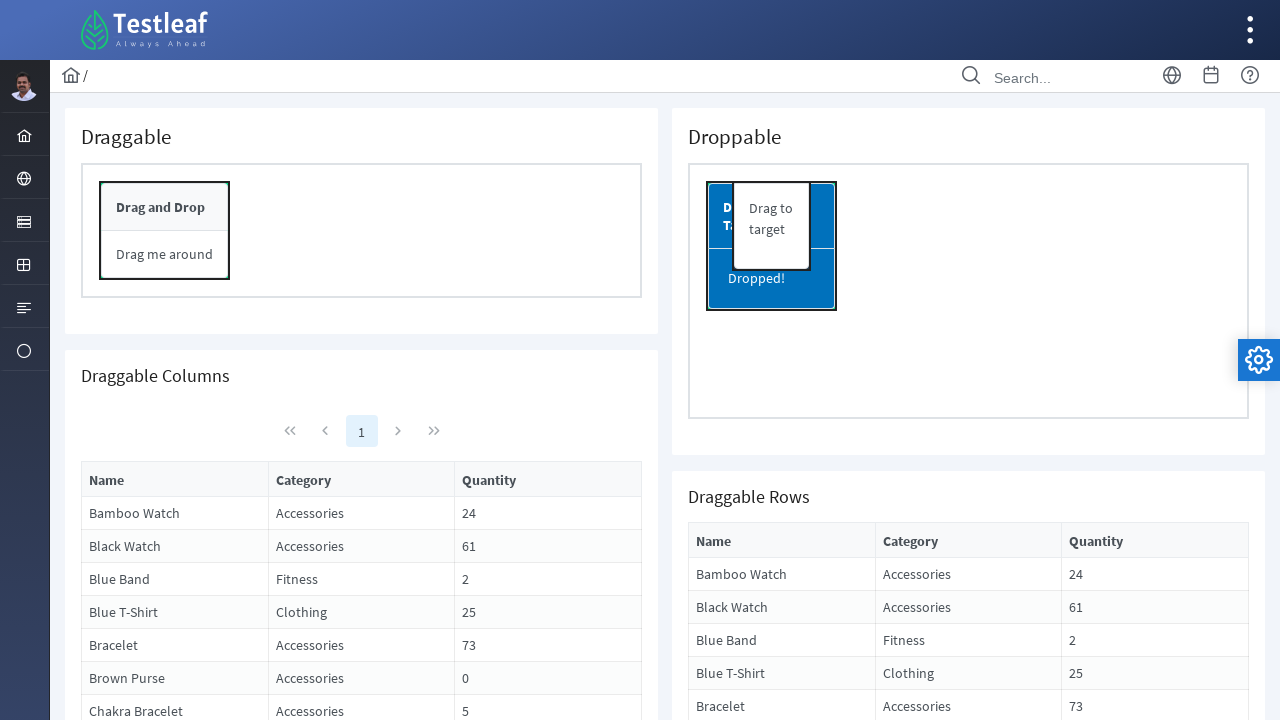

Clicked the Start button at (730, 452) on xpath=//span[text()='Start']
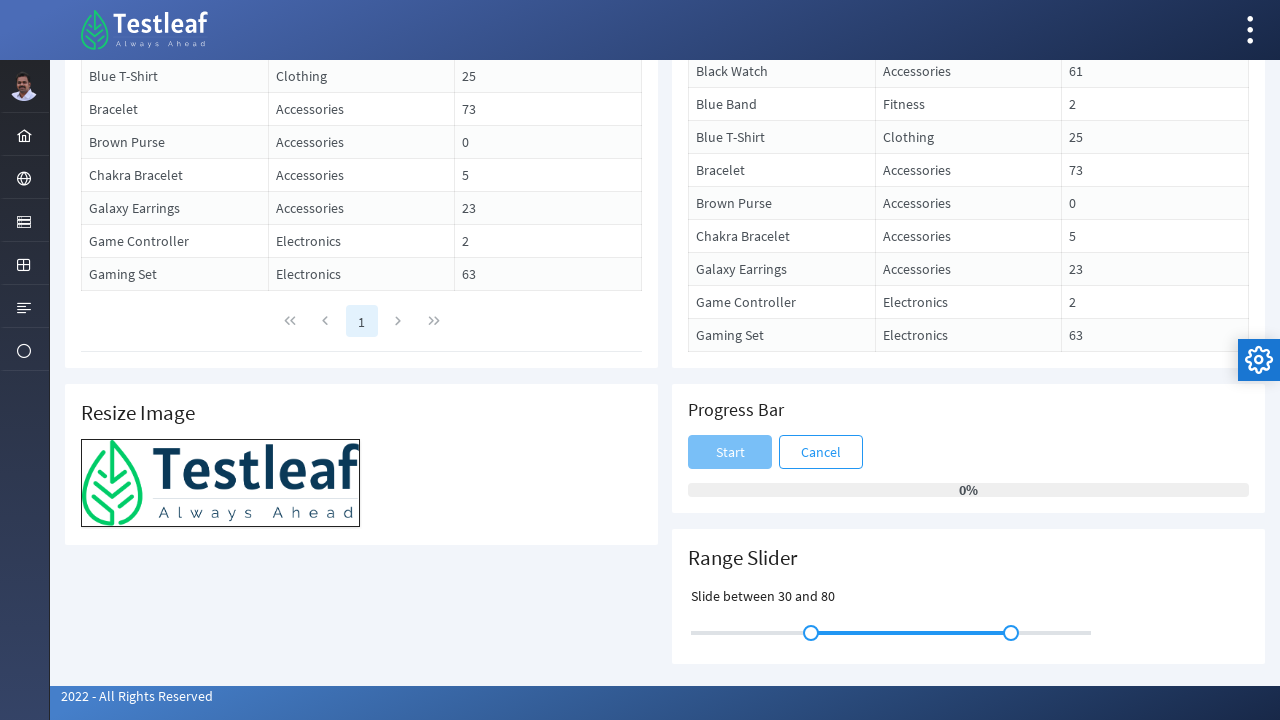

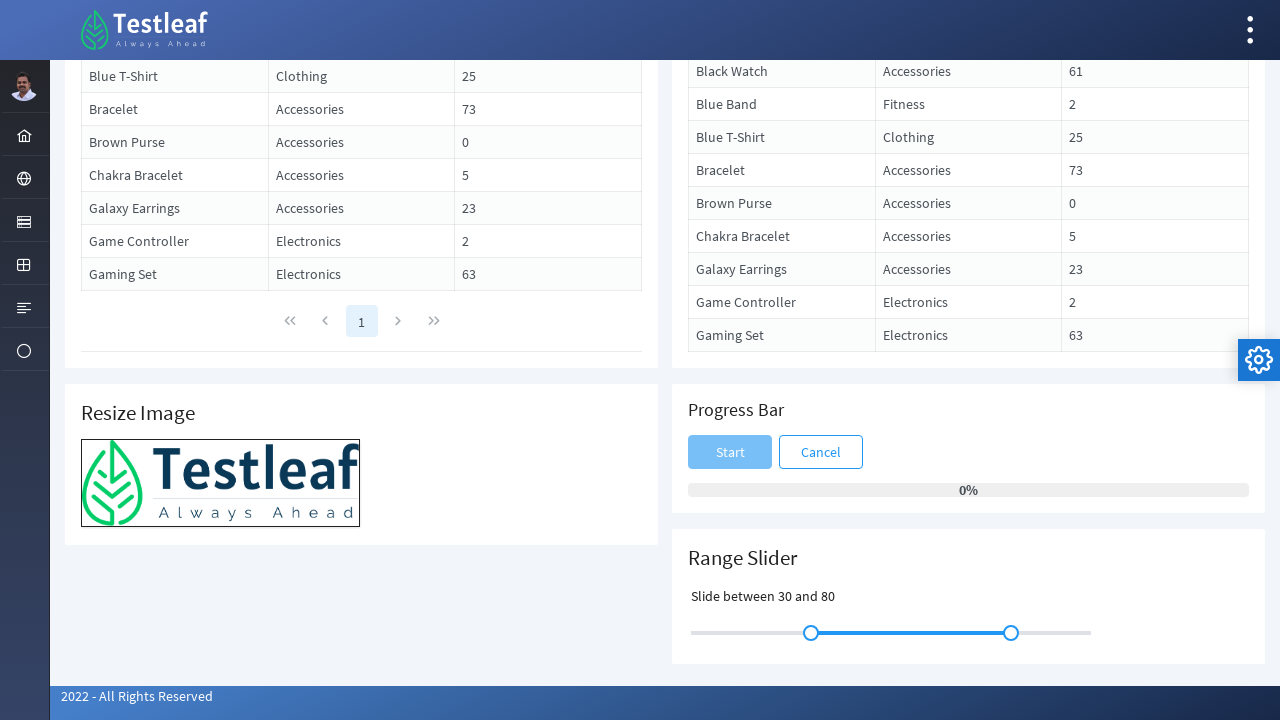